Navigates to Hepsiburada homepage and verifies the URL is correct

Starting URL: https://www.hepsiburada.com/

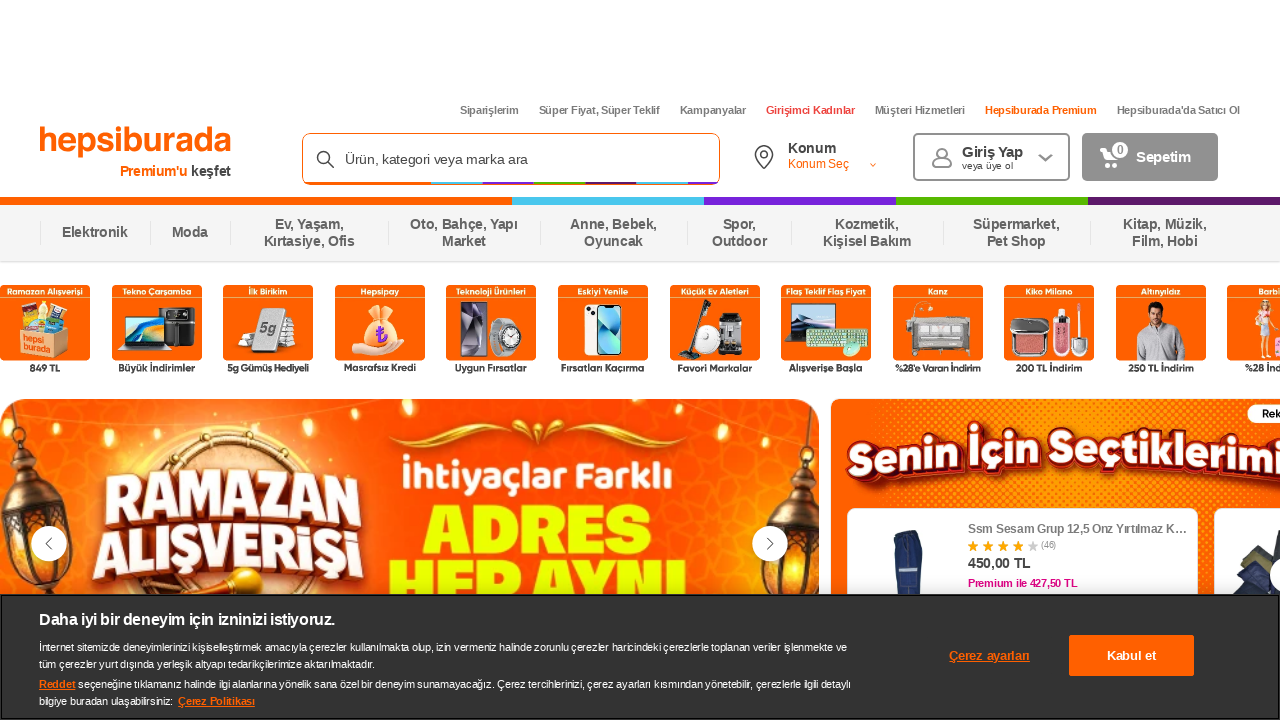

Navigated to Hepsiburada homepage
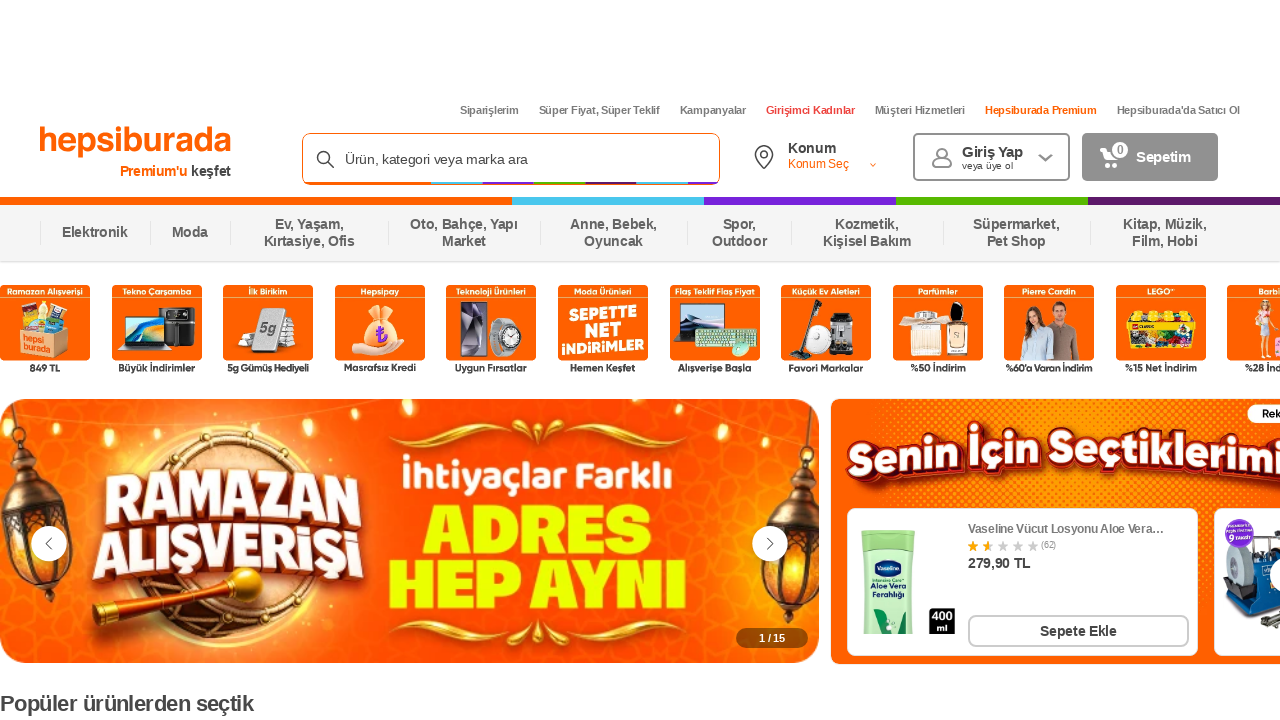

Verified URL is correct: https://www.hepsiburada.com/
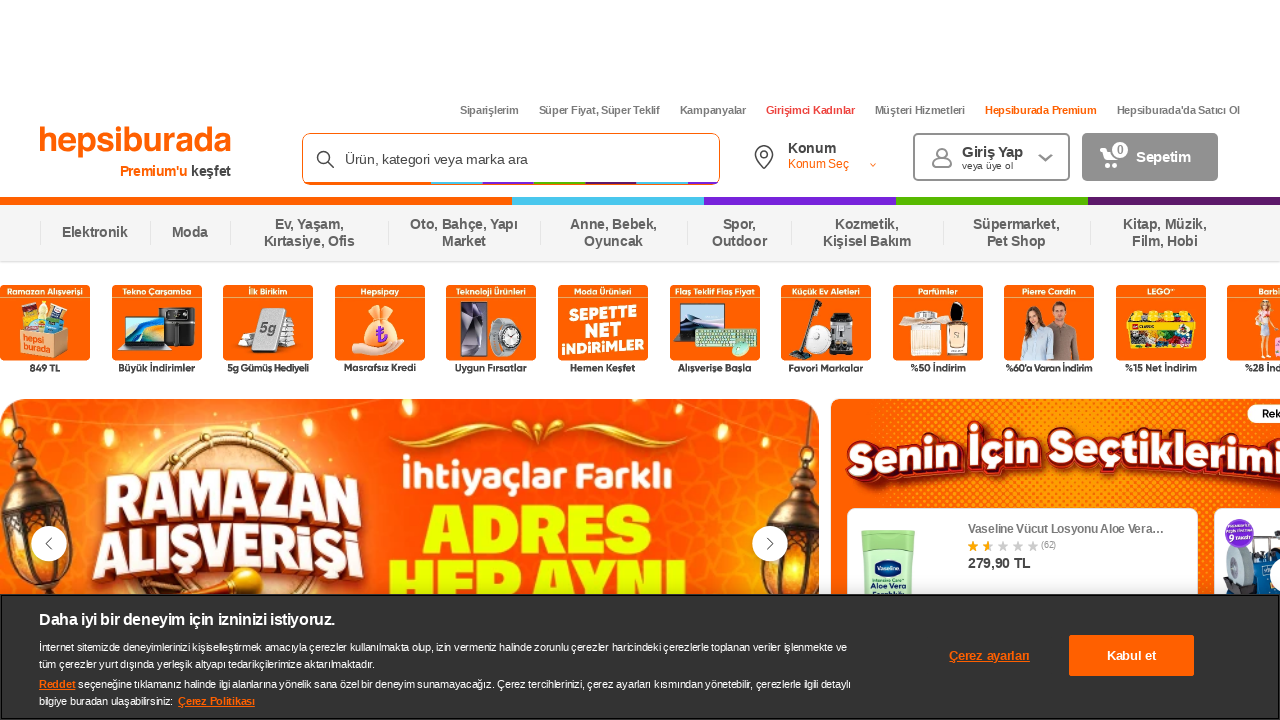

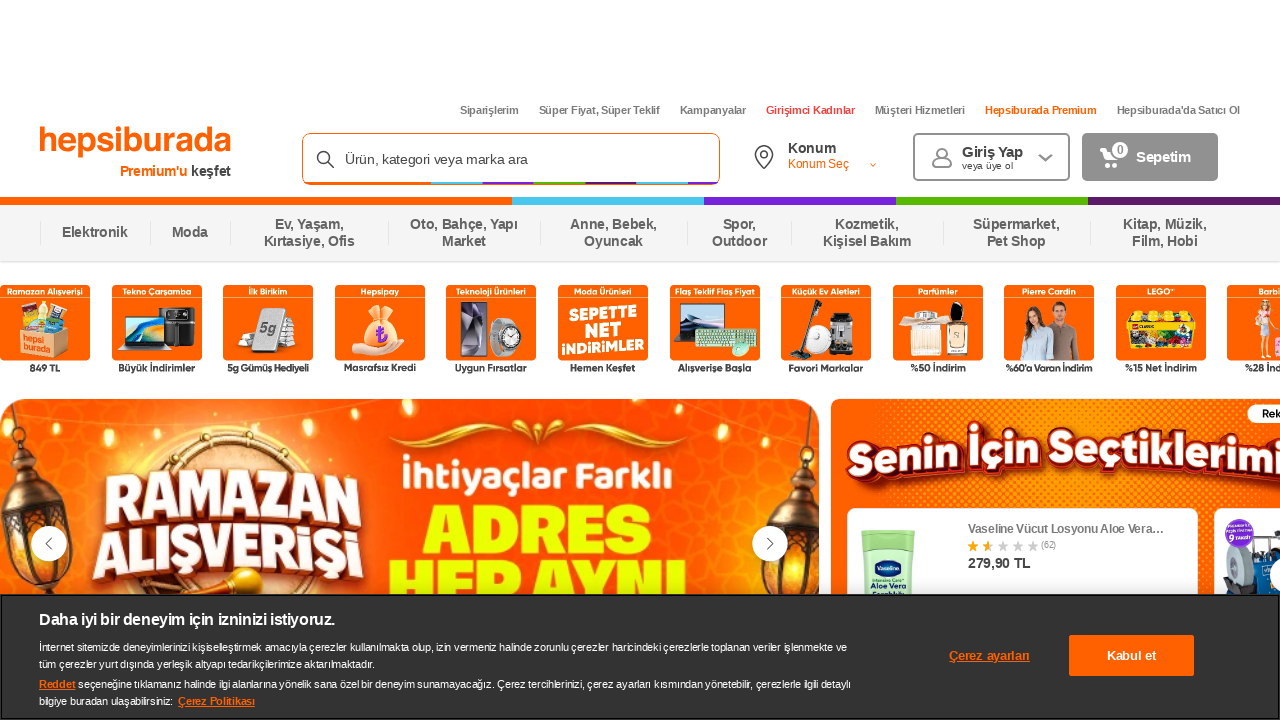